Tests various alert interactions including accepting simple alerts, dismissing confirm dialogs, and entering text in prompt alerts

Starting URL: https://demoqa.com/alerts

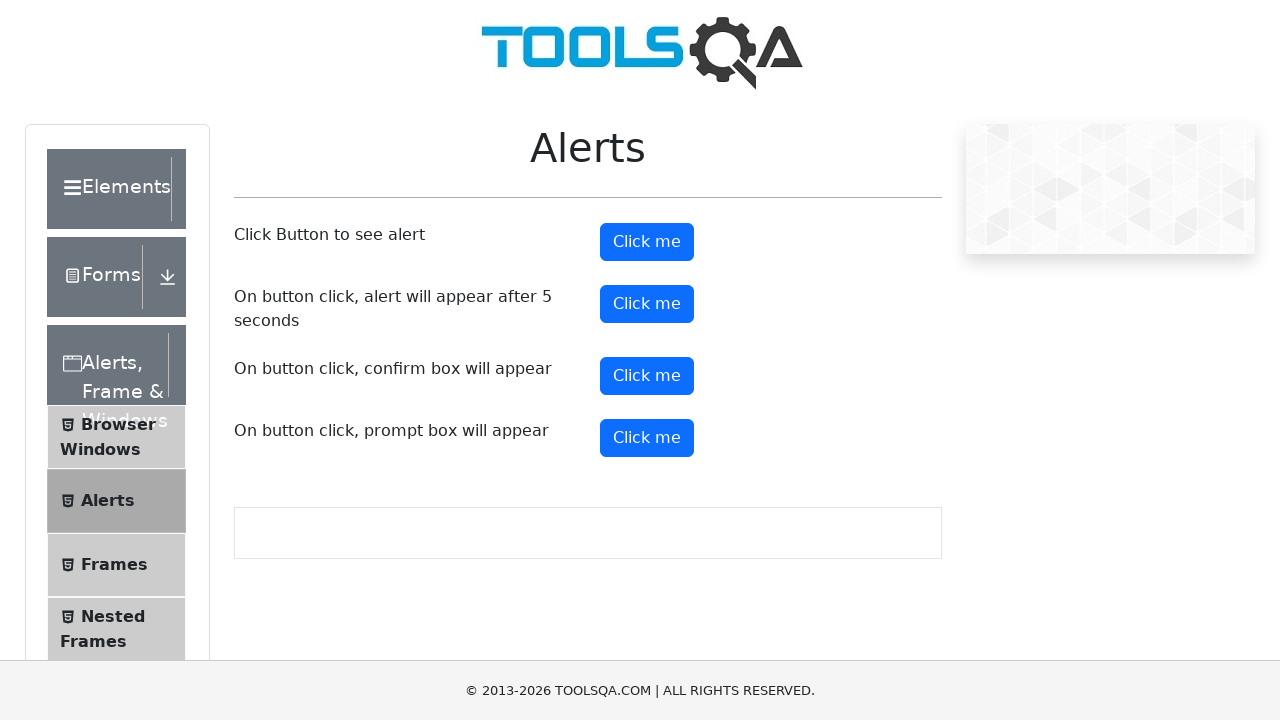

Clicked button to trigger simple alert at (647, 242) on #alertButton
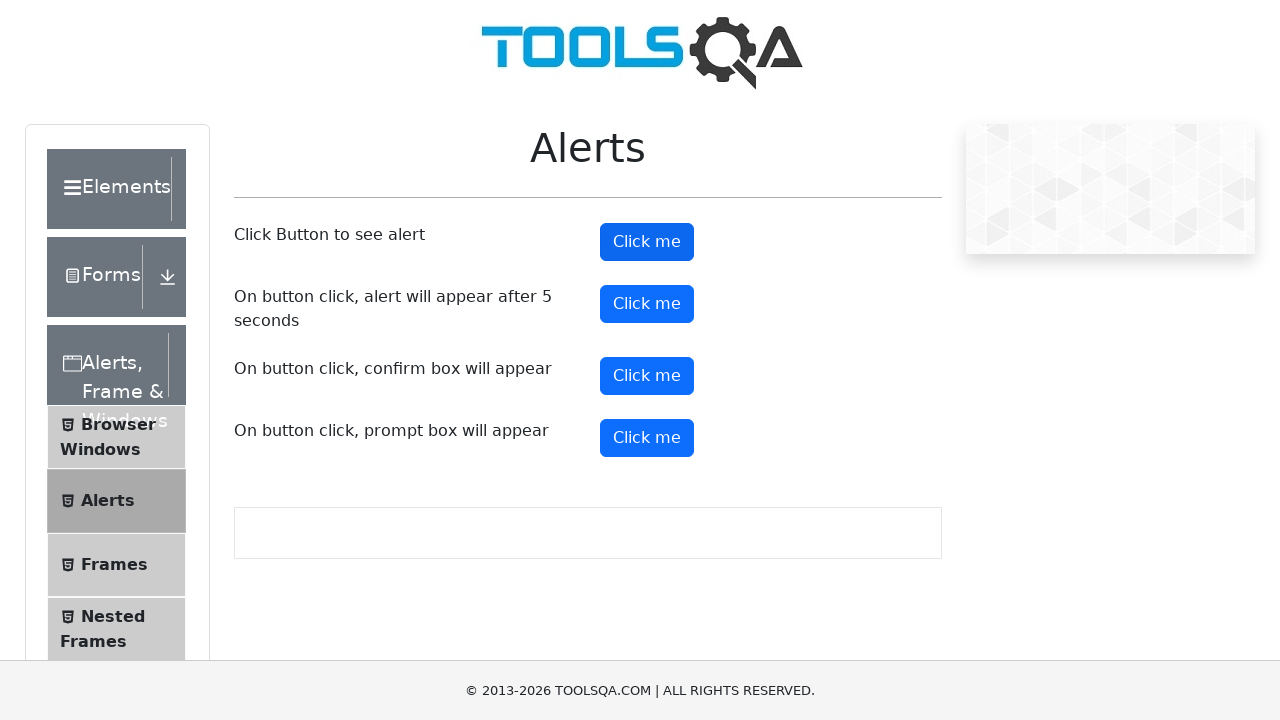

Set up dialog handler to accept alerts
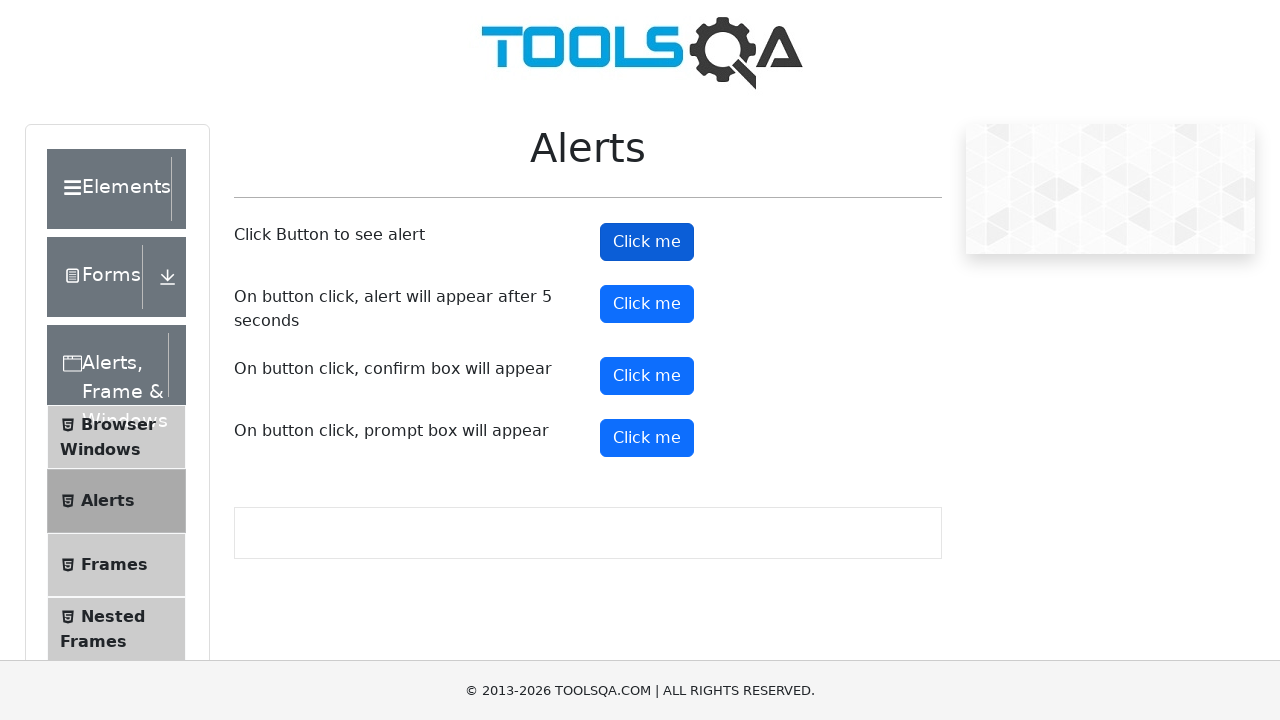

Clicked confirm button (first time) at (647, 376) on #confirmButton
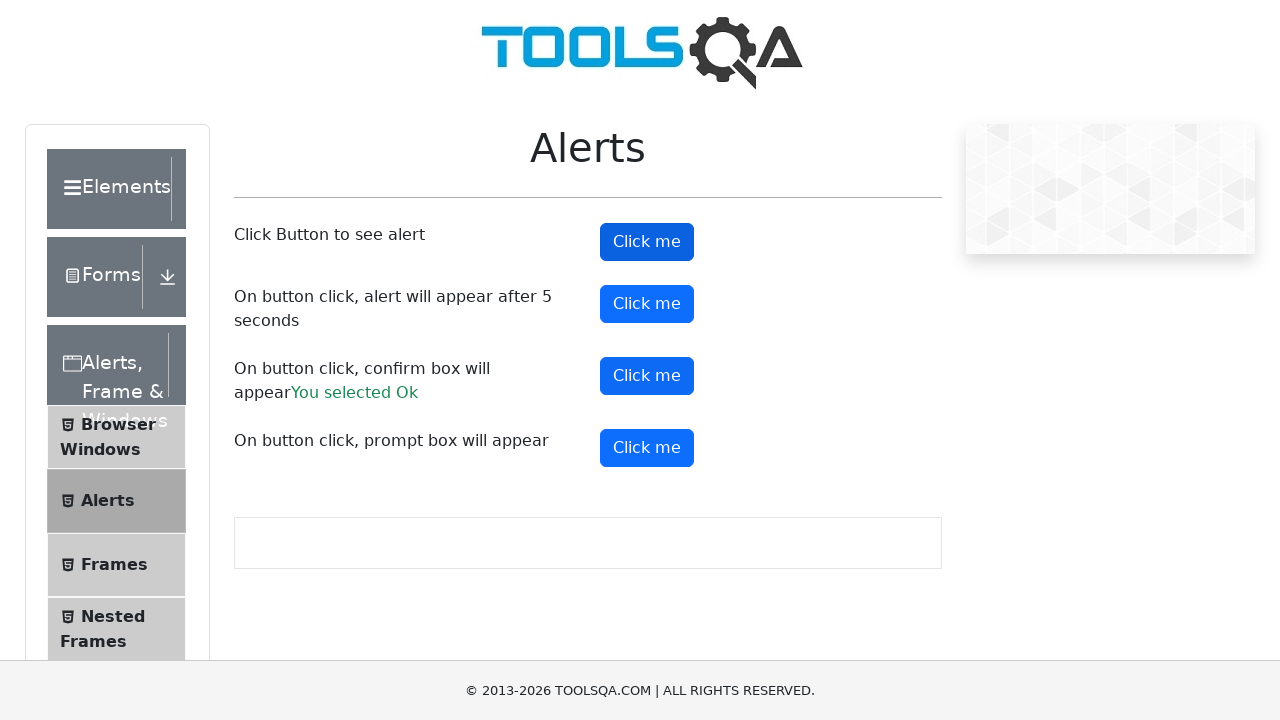

Clicked confirm button (second time) at (647, 376) on #confirmButton
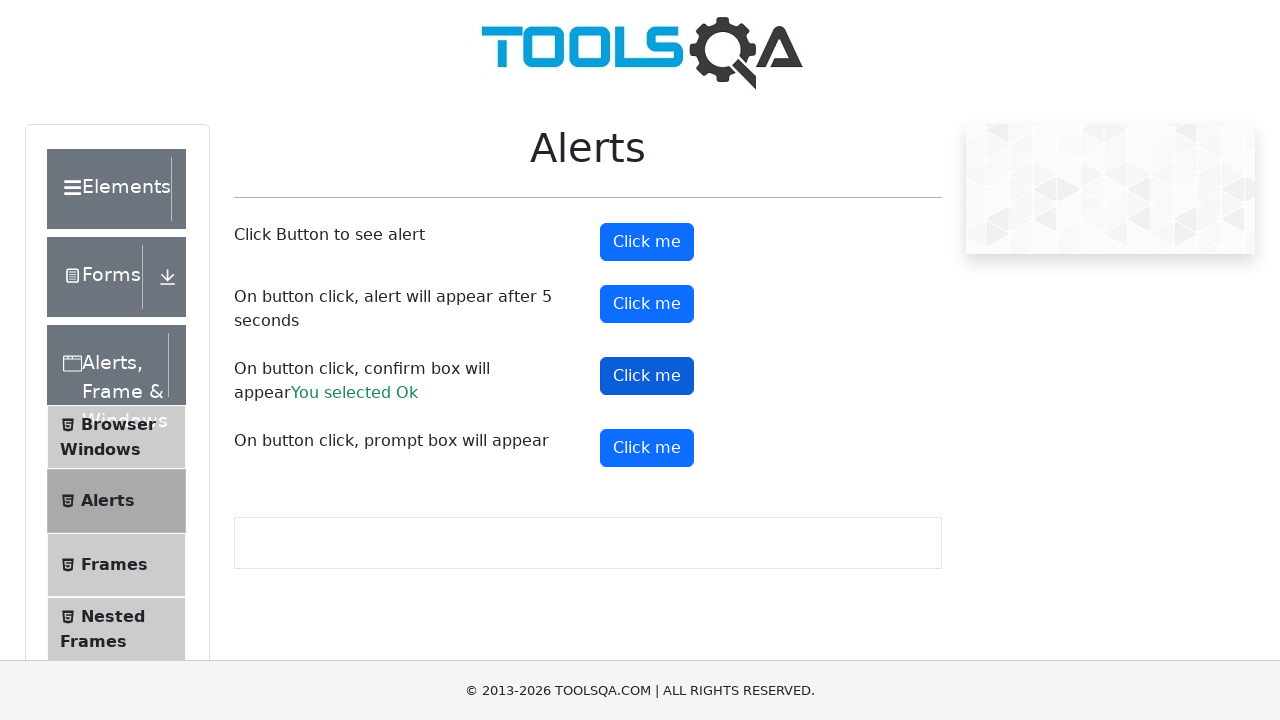

Set up dialog handler to dismiss the next confirm dialog
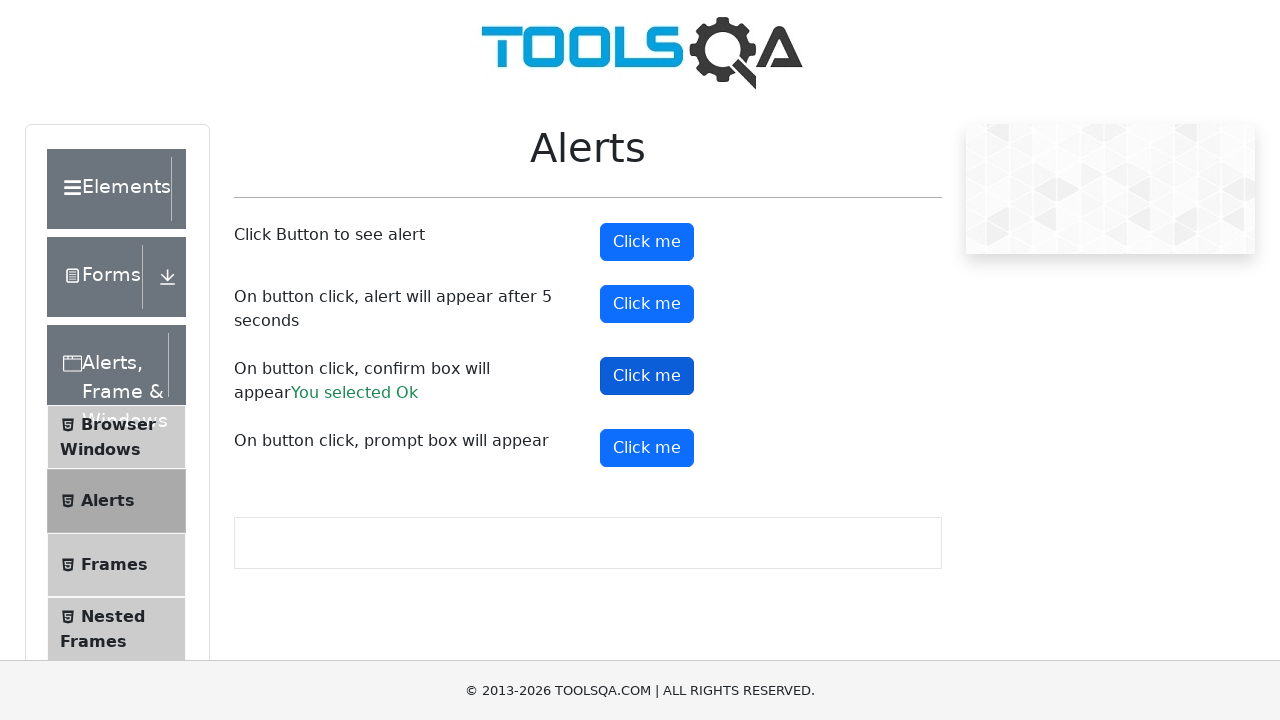

Clicked prompt button to trigger prompt dialog at (647, 448) on #promtButton
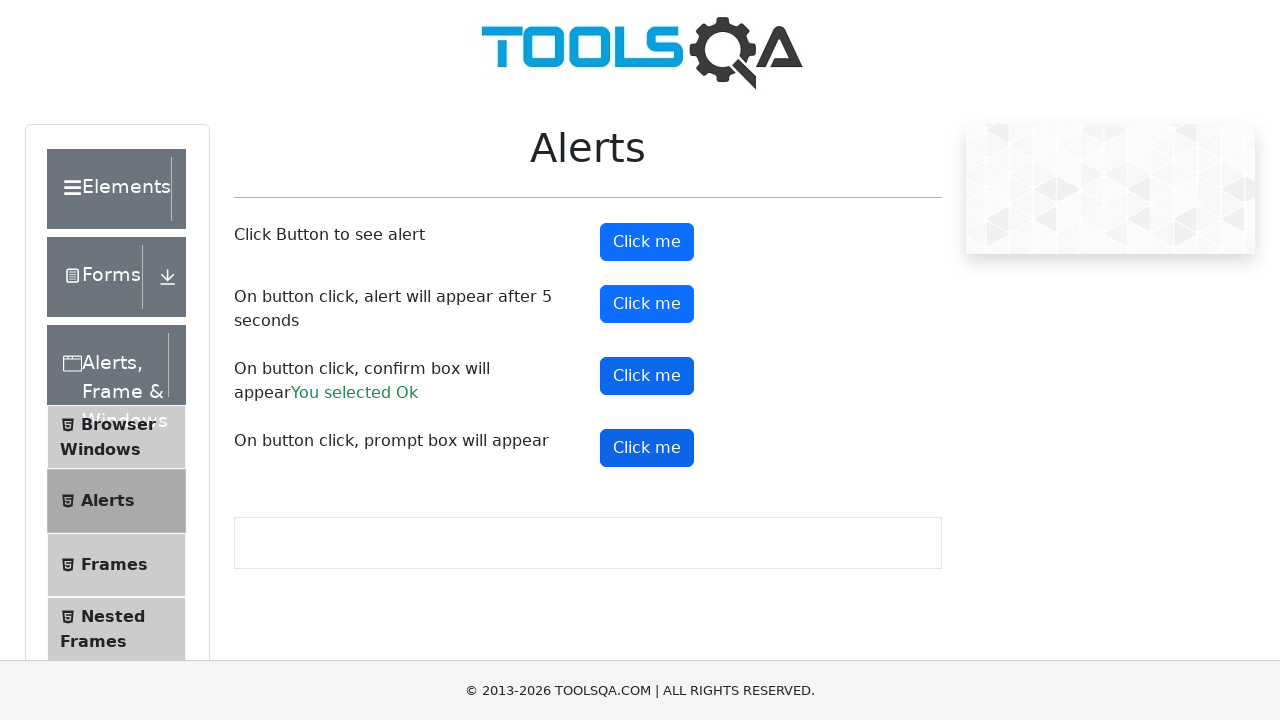

Set up dialog handler to accept prompt dialog with text 'Sweety'
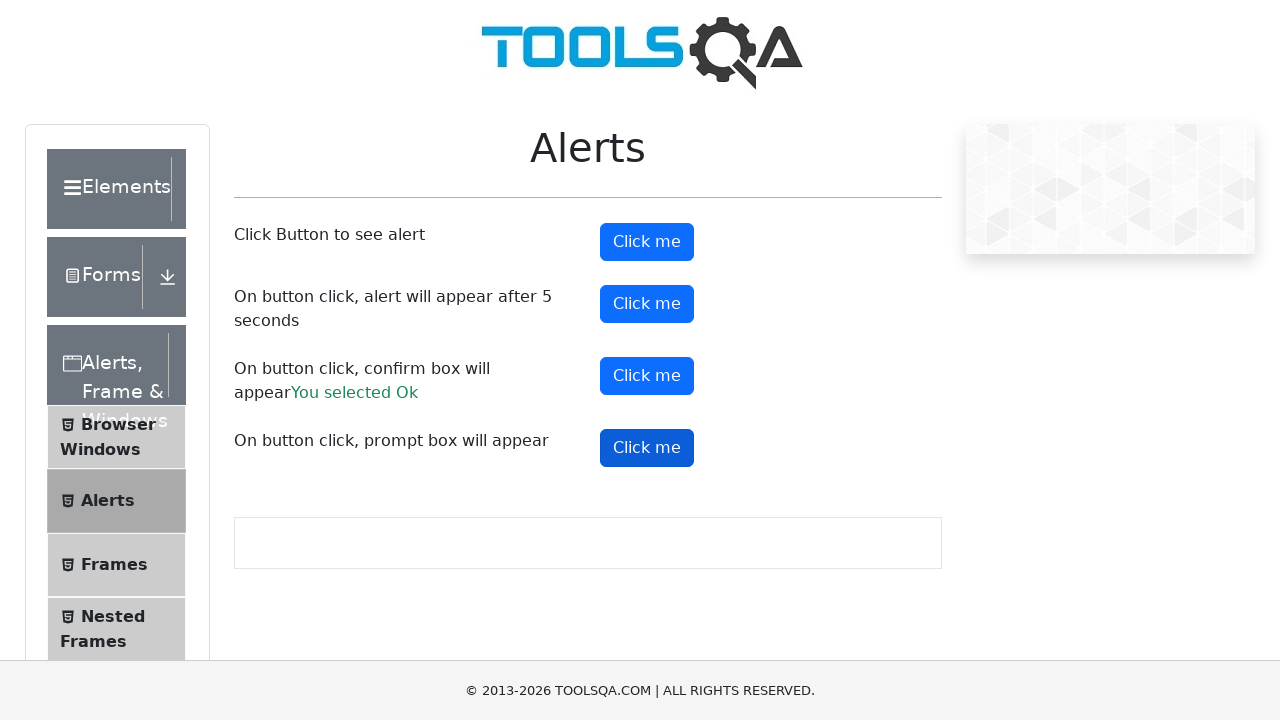

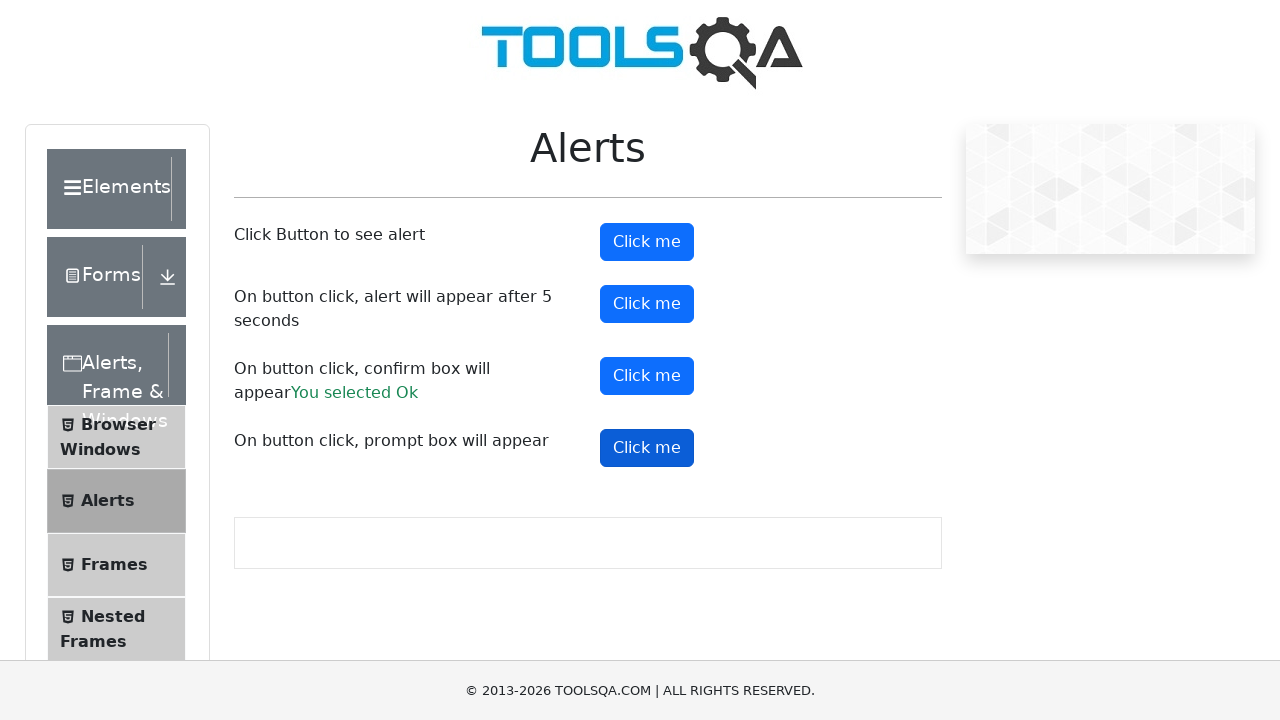